Tests editable/searchable dropdown by typing "Belgium" in the search input and selecting it from results

Starting URL: https://react.semantic-ui.com/maximize/dropdown-example-search-selection/

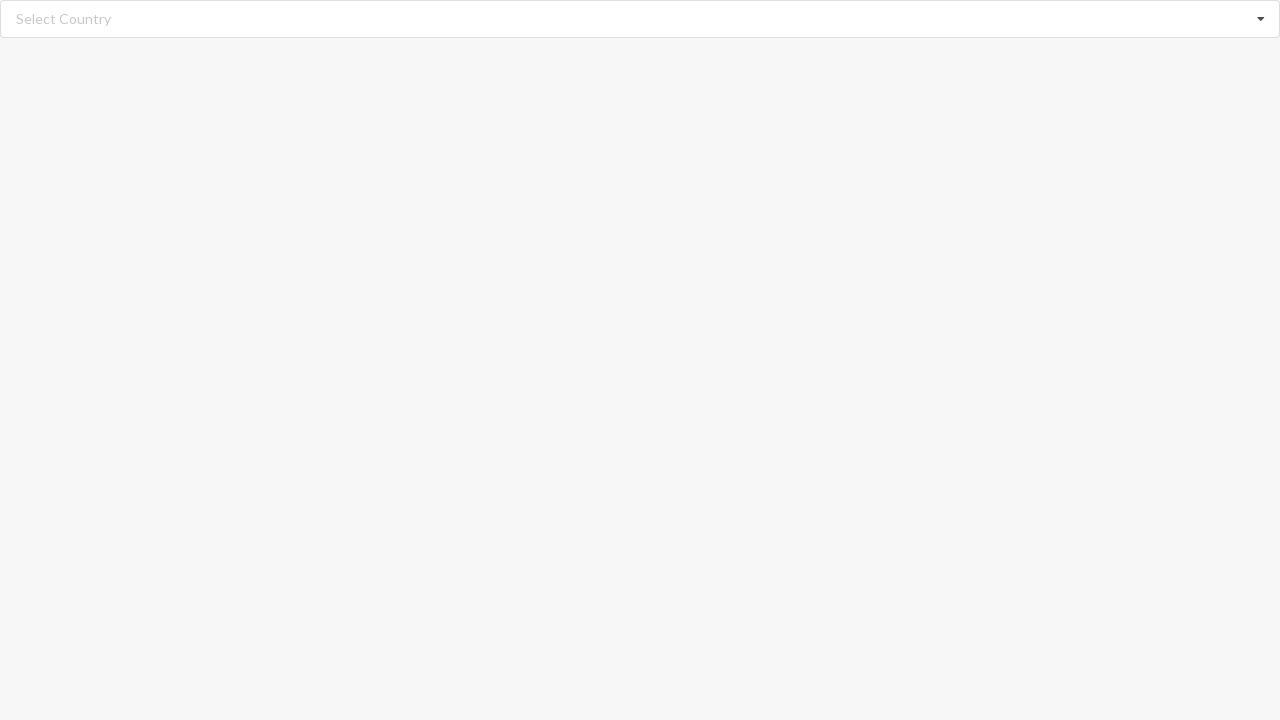

Cleared the search input field on input.search
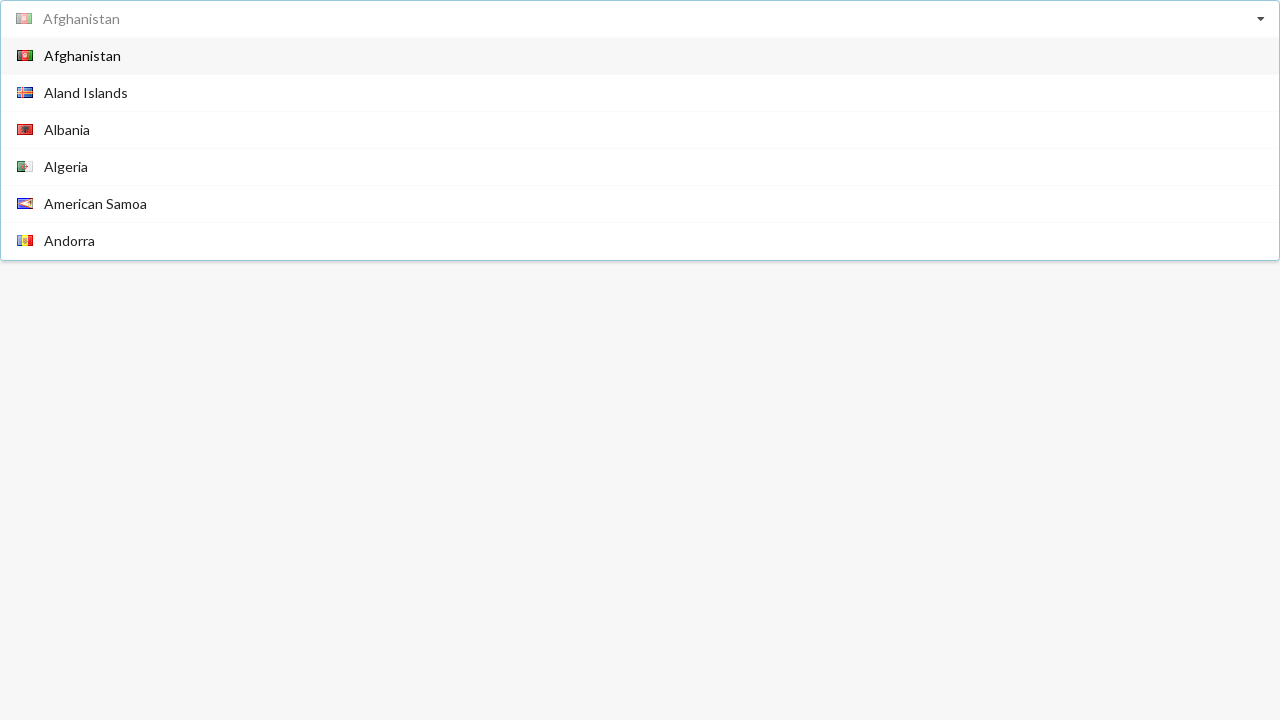

Typed 'Belgium' in the search input field on input.search
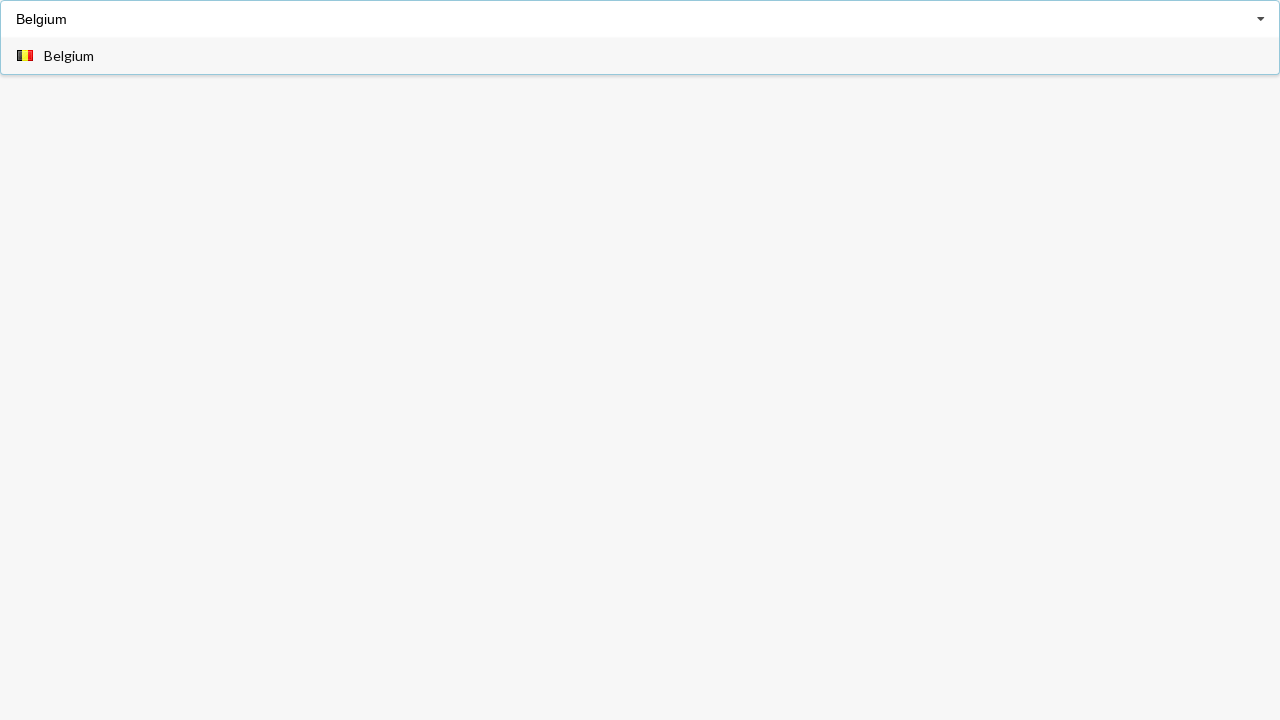

Waited for dropdown items to become visible
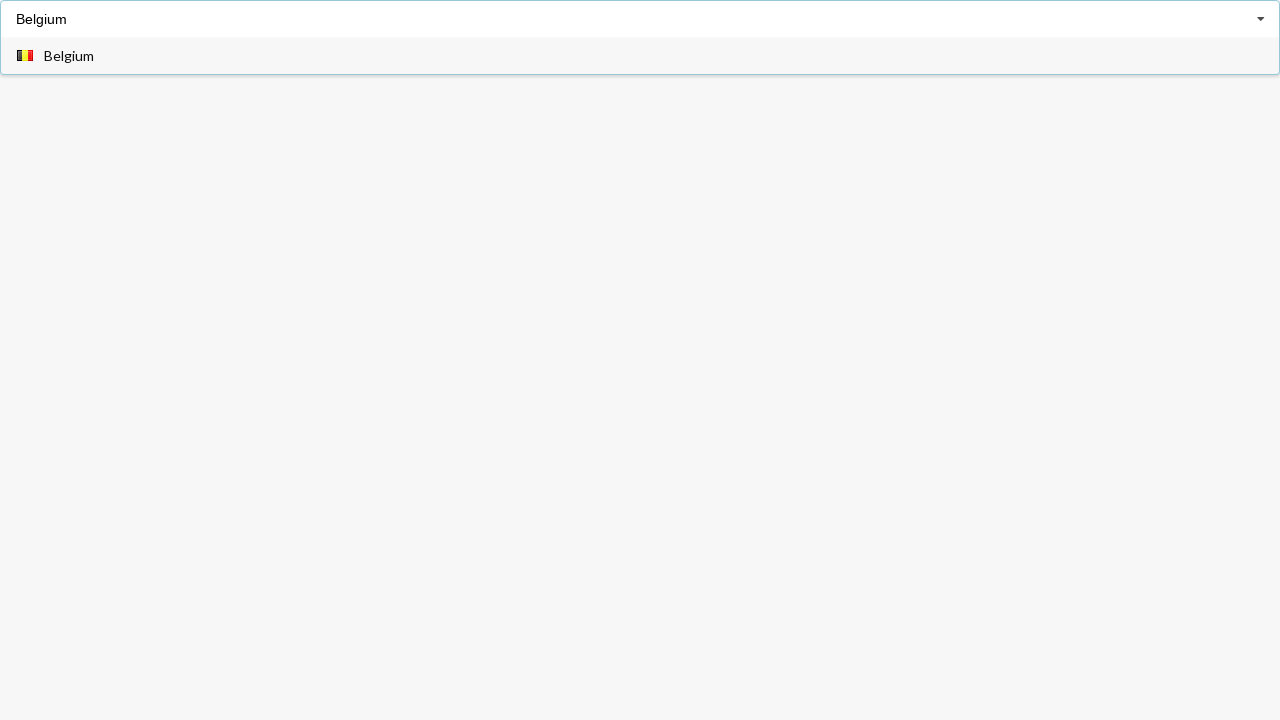

Retrieved all dropdown item elements
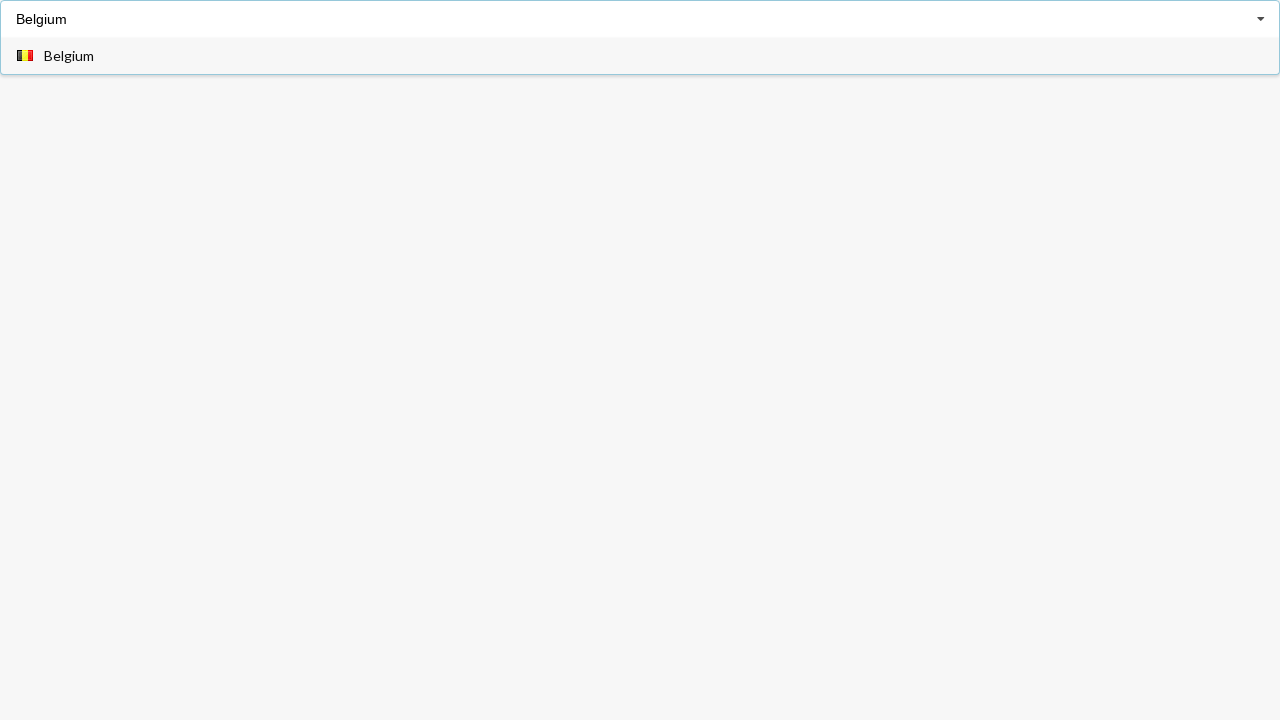

Clicked on 'Belgium' option in dropdown at (69, 56) on span.text >> nth=0
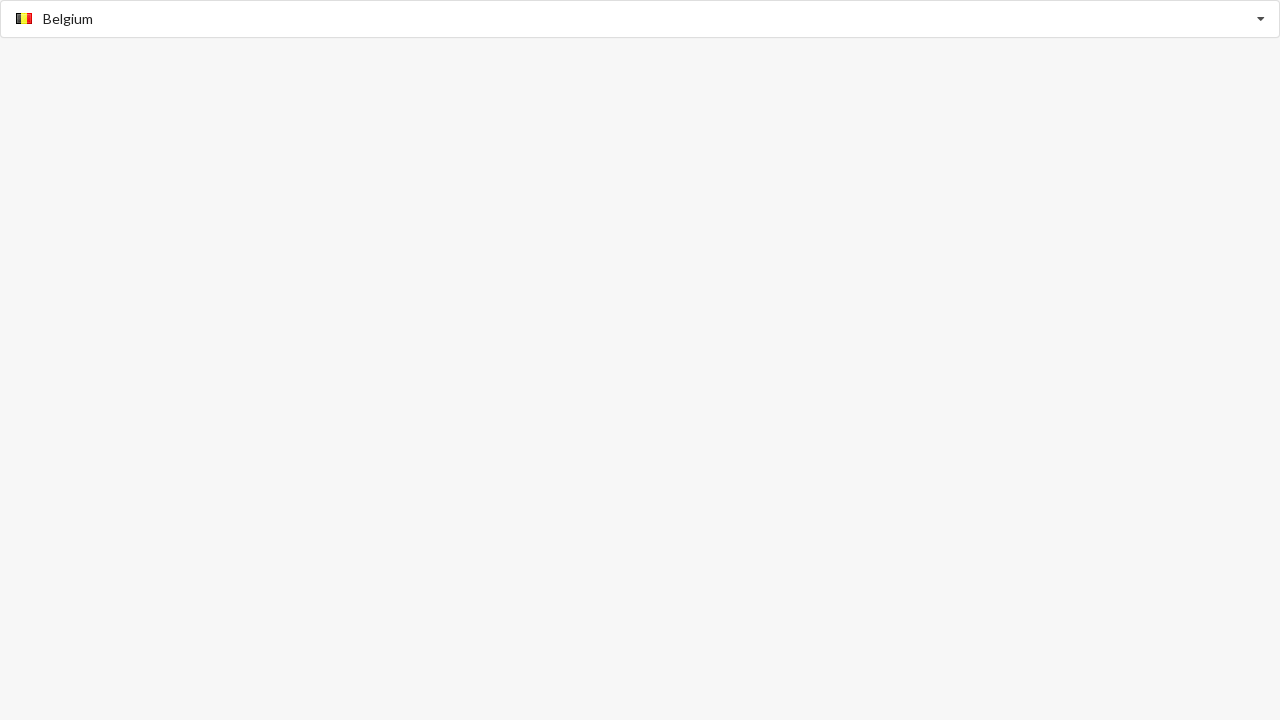

Verified that 'Belgium' was selected in the dropdown
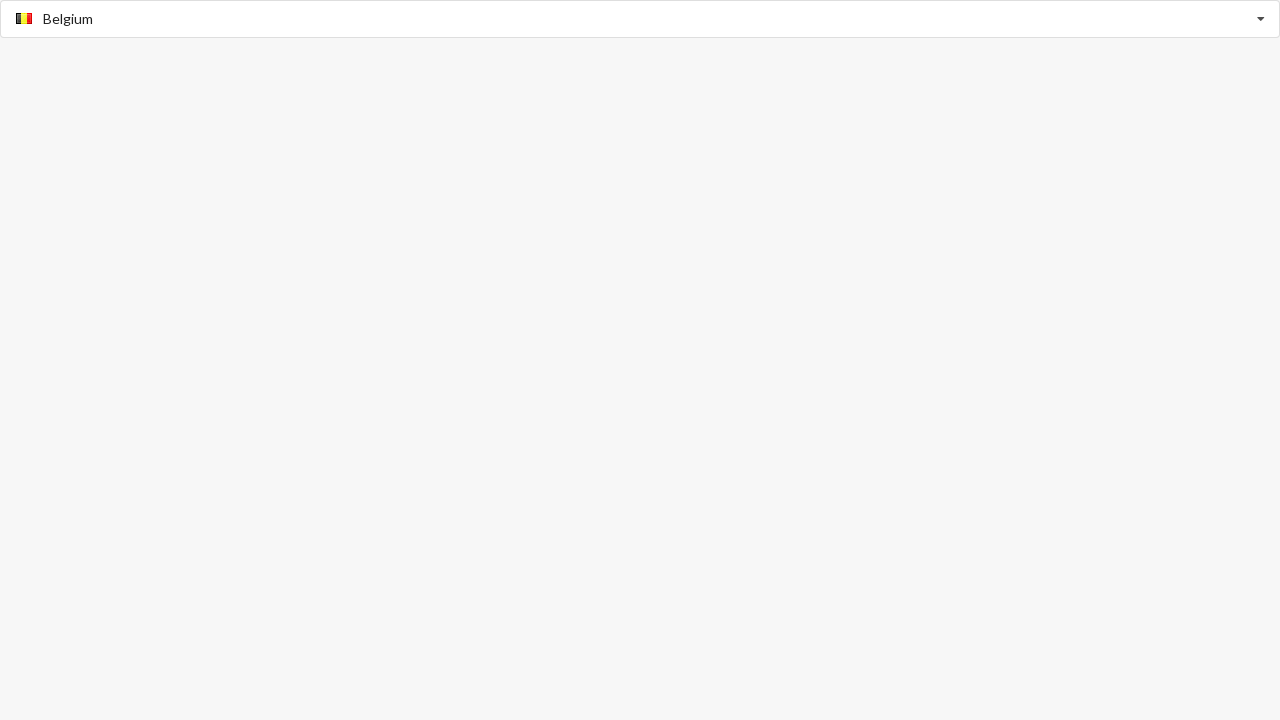

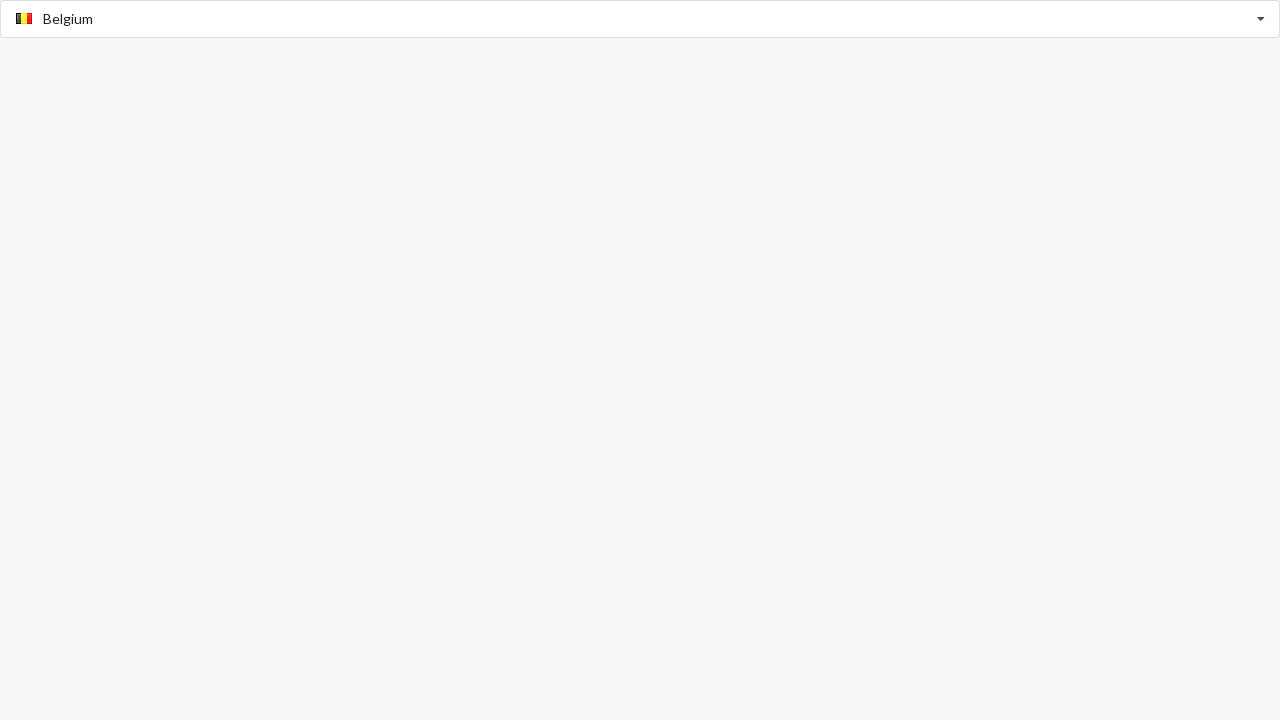